Tests handling multiple pages/windows by clicking a button that opens a new page and verifying the new page URL

Starting URL: https://www.leafground.com/window.xhtml

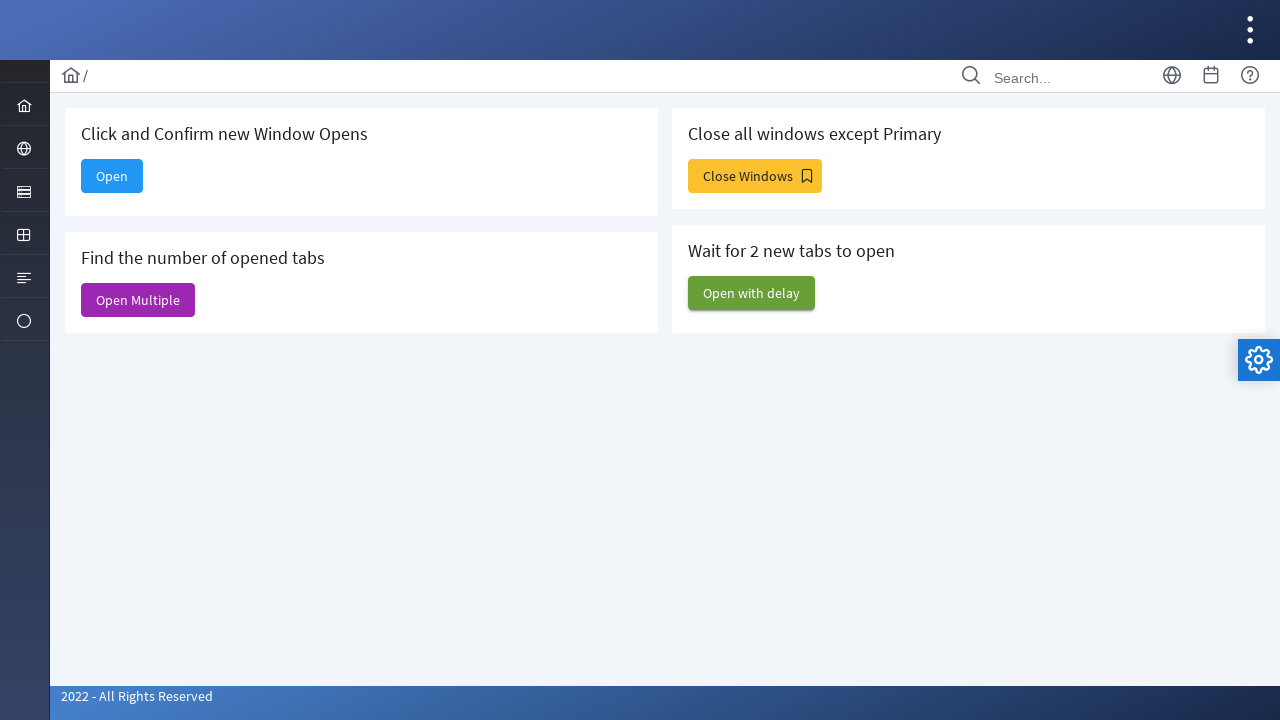

Clicked button to open new page at (112, 176) on (//span[@class="ui-button-text ui-c"])[1]
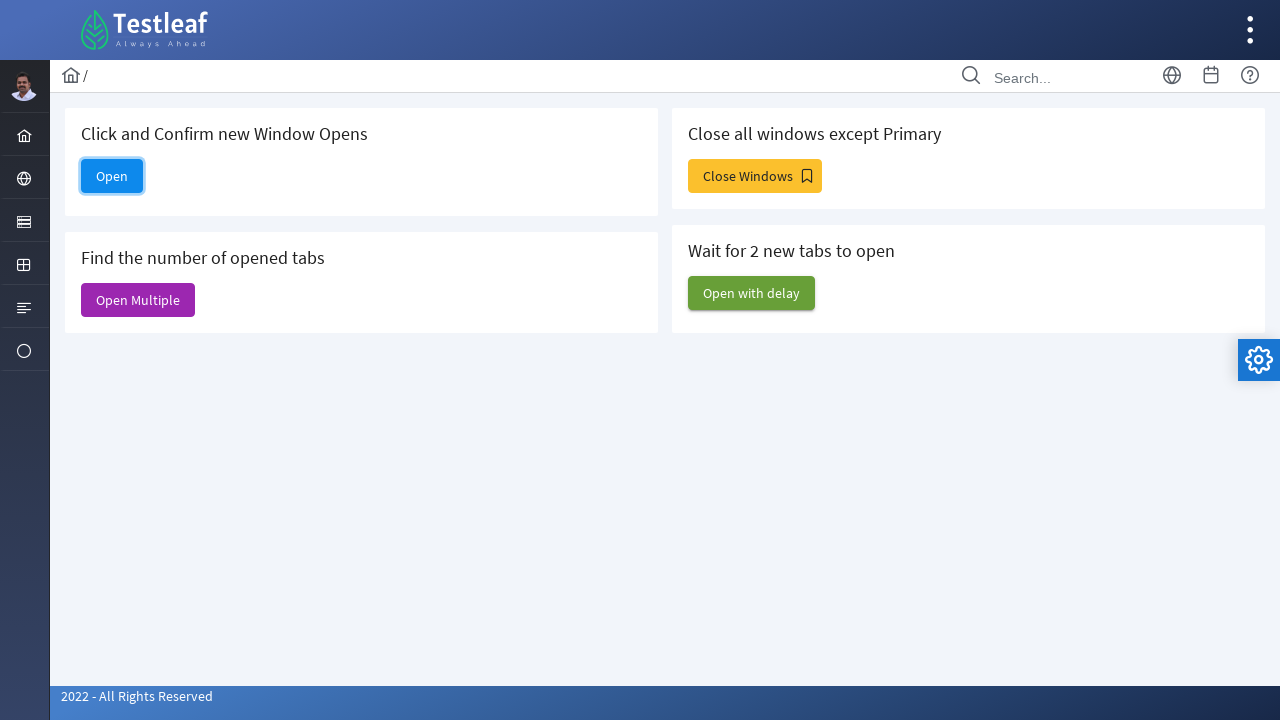

Captured new page object
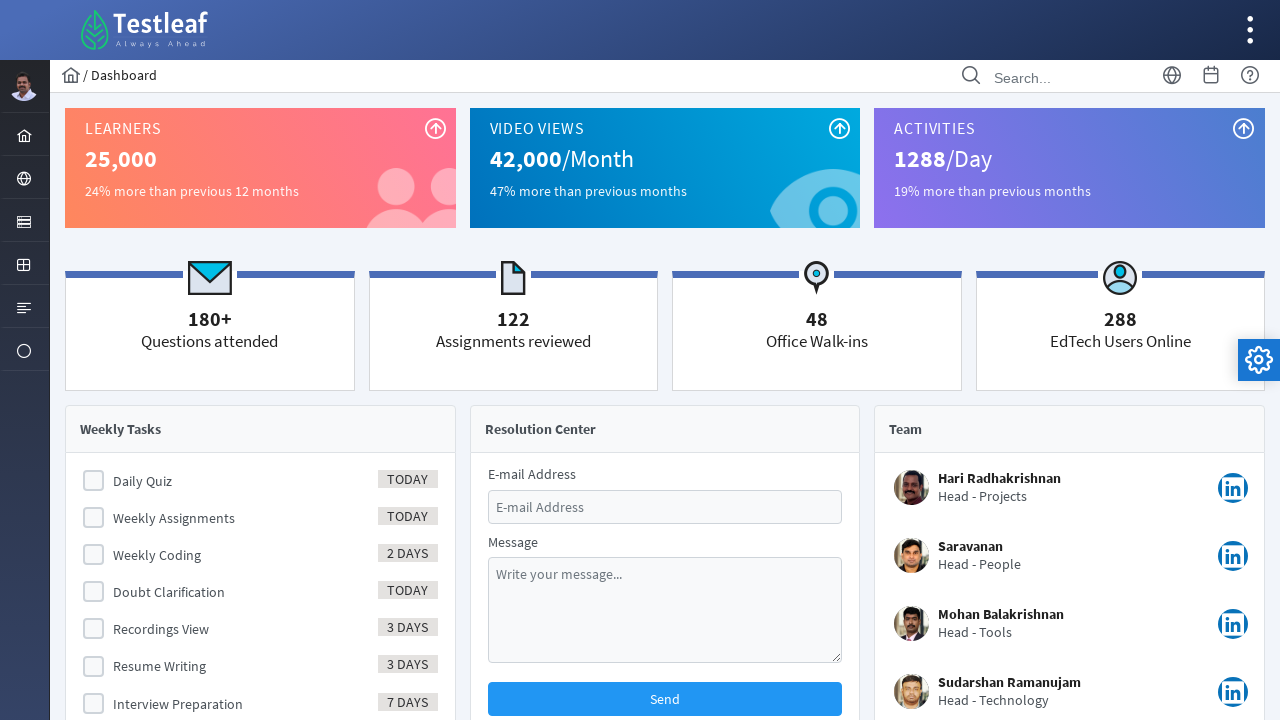

New page finished loading
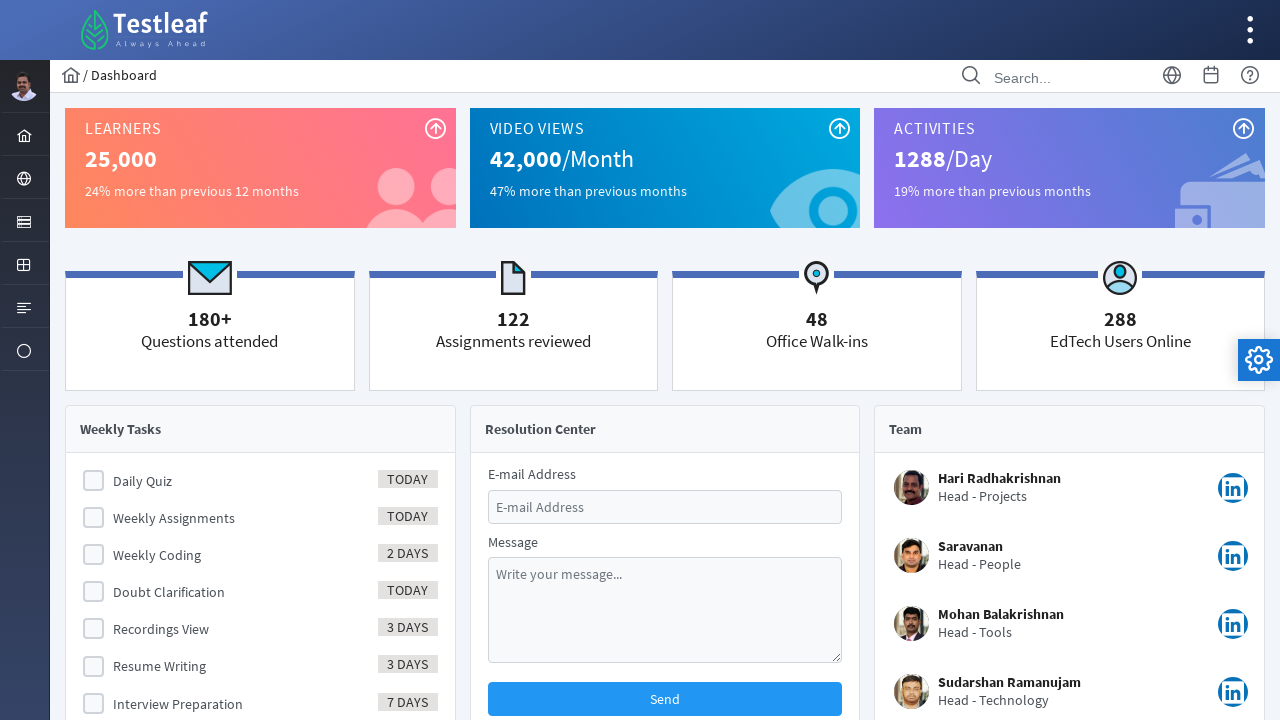

Verified new page URL is https://www.leafground.com/dashboard.xhtml
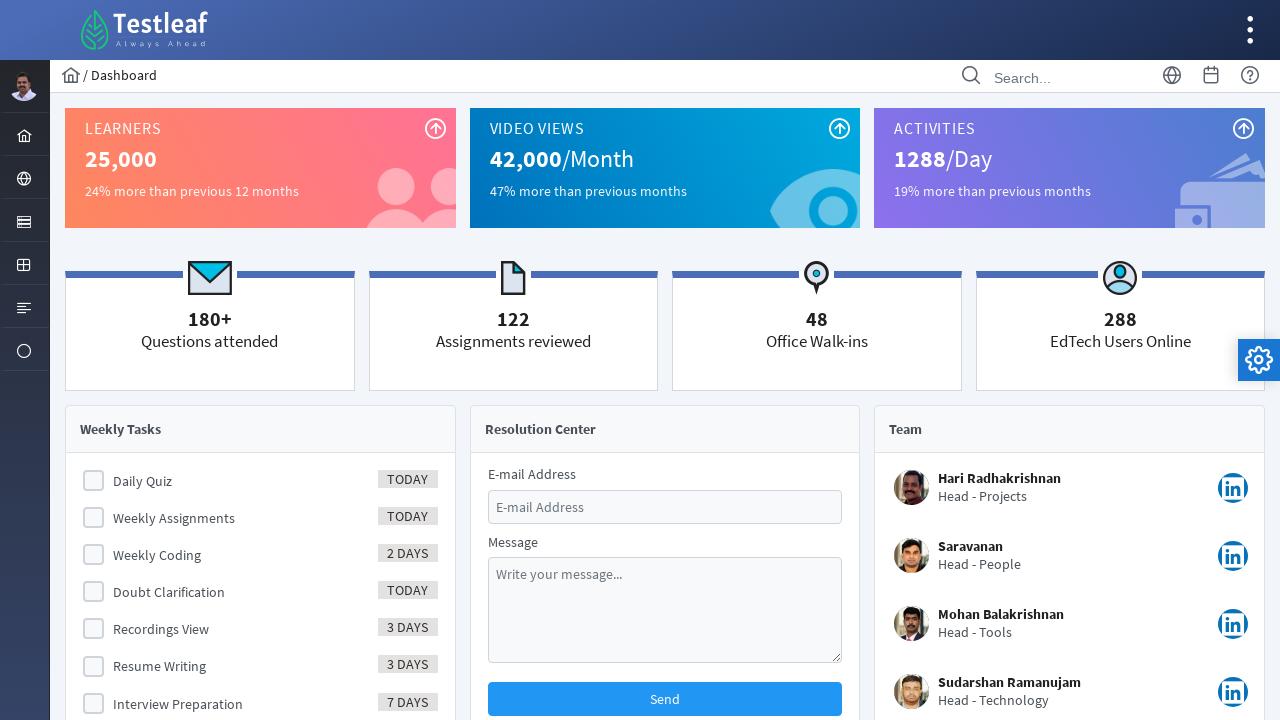

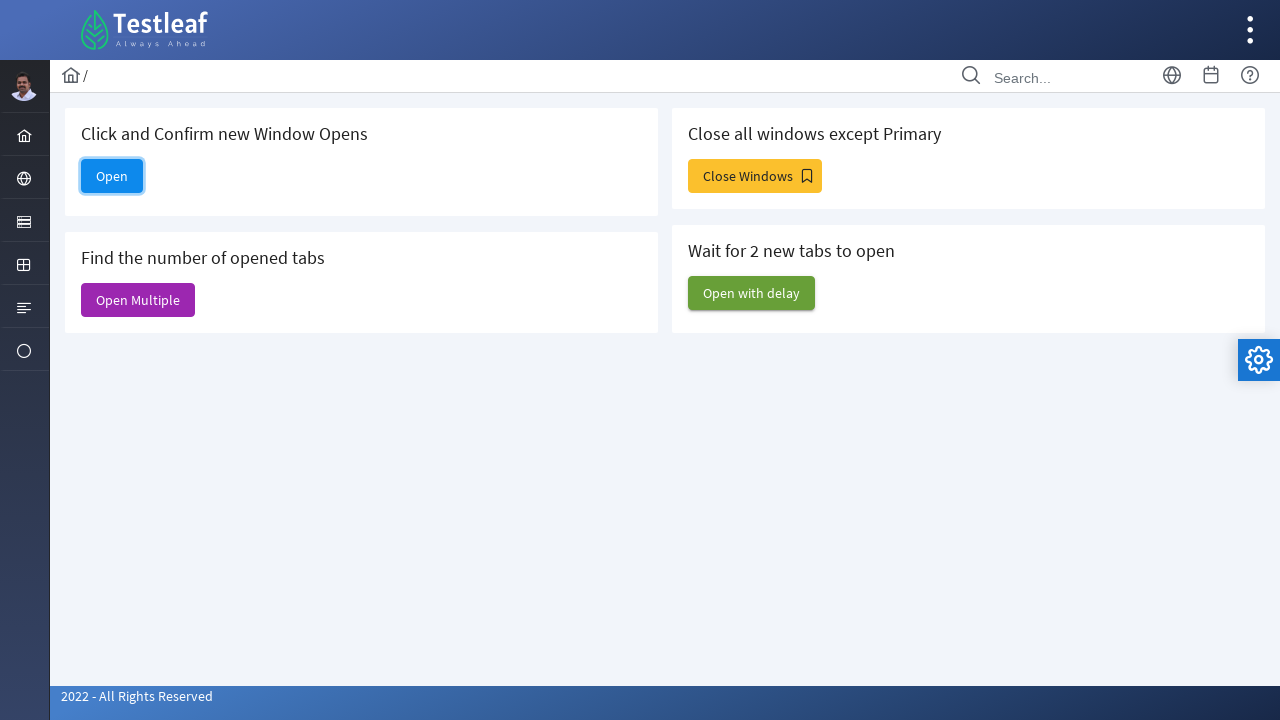